Tests e-commerce product search and cart functionality by searching for products, verifying results count, and adding specific items to cart

Starting URL: https://rahulshettyacademy.com/seleniumPractise/#/

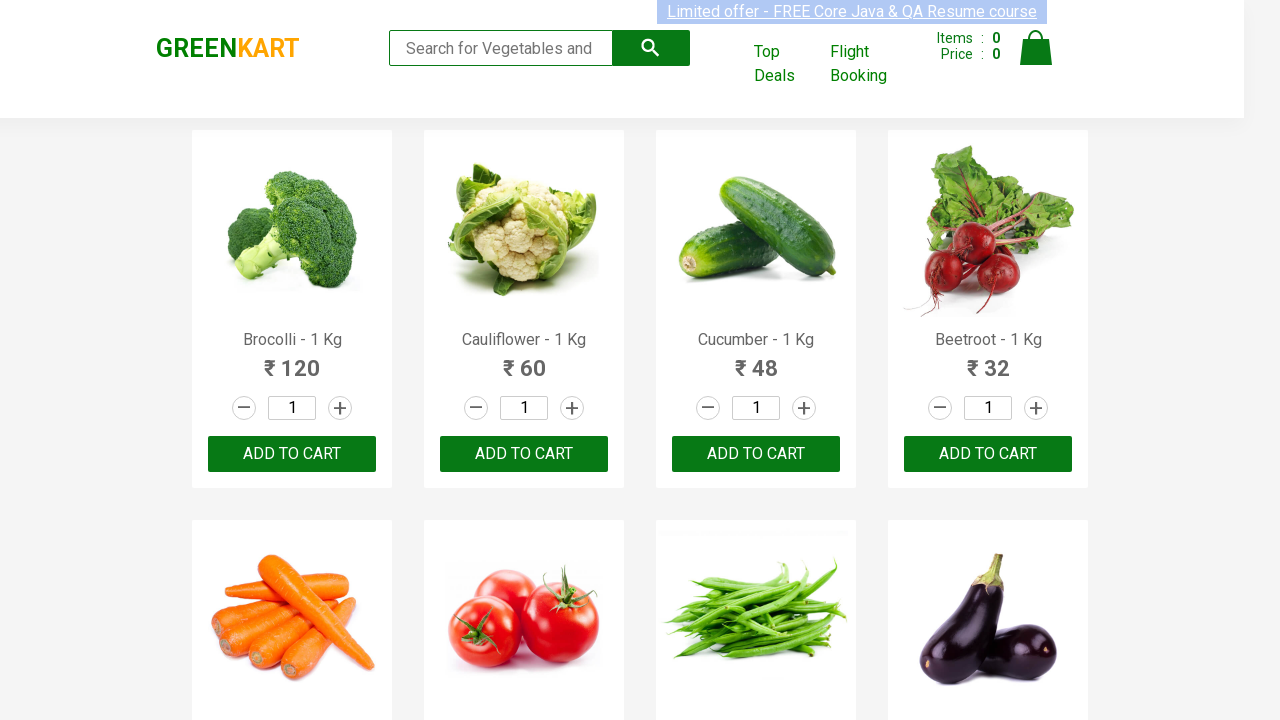

Filled search field with 'ca' on .search-keyword
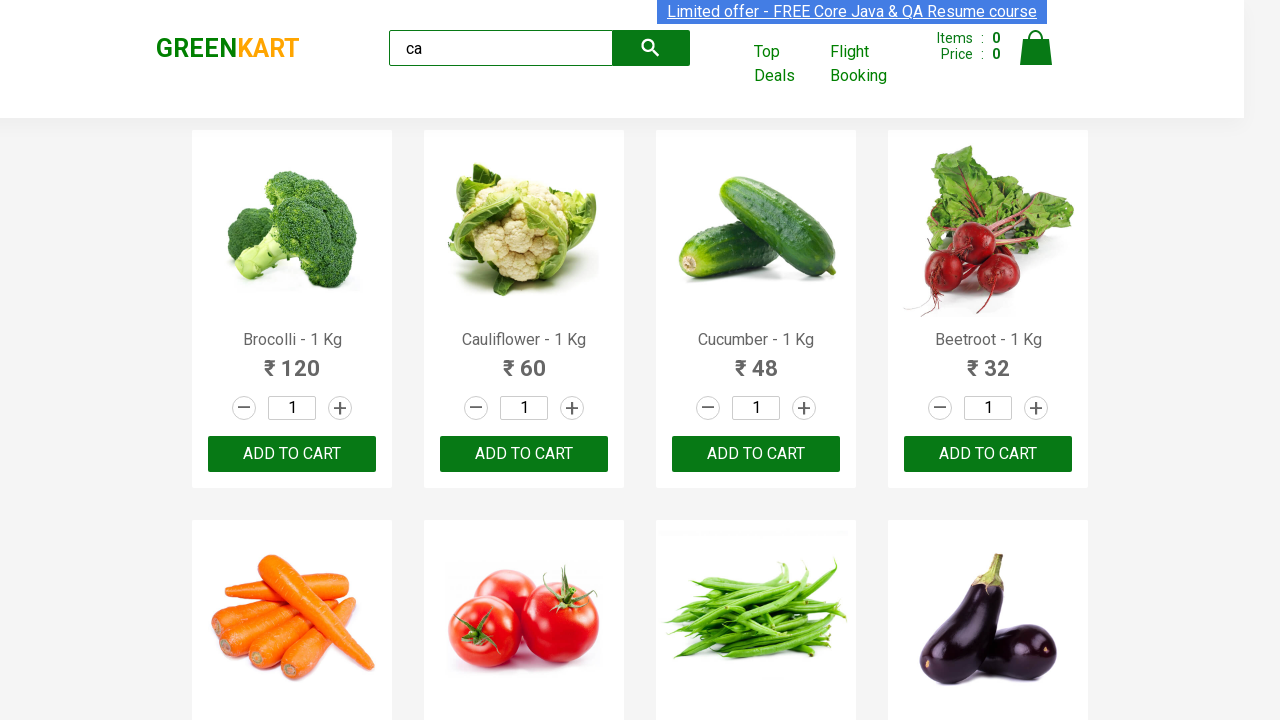

Waited 2 seconds for search results to update
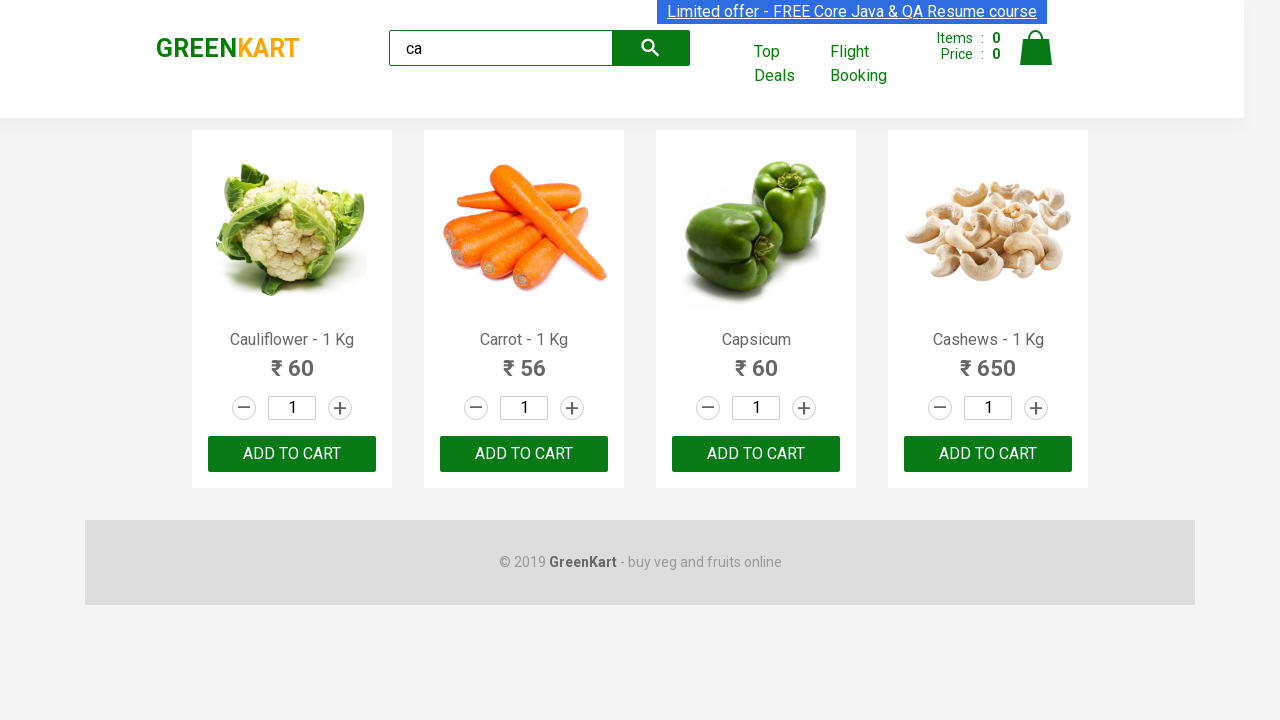

Verified that 4 products are visible in search results
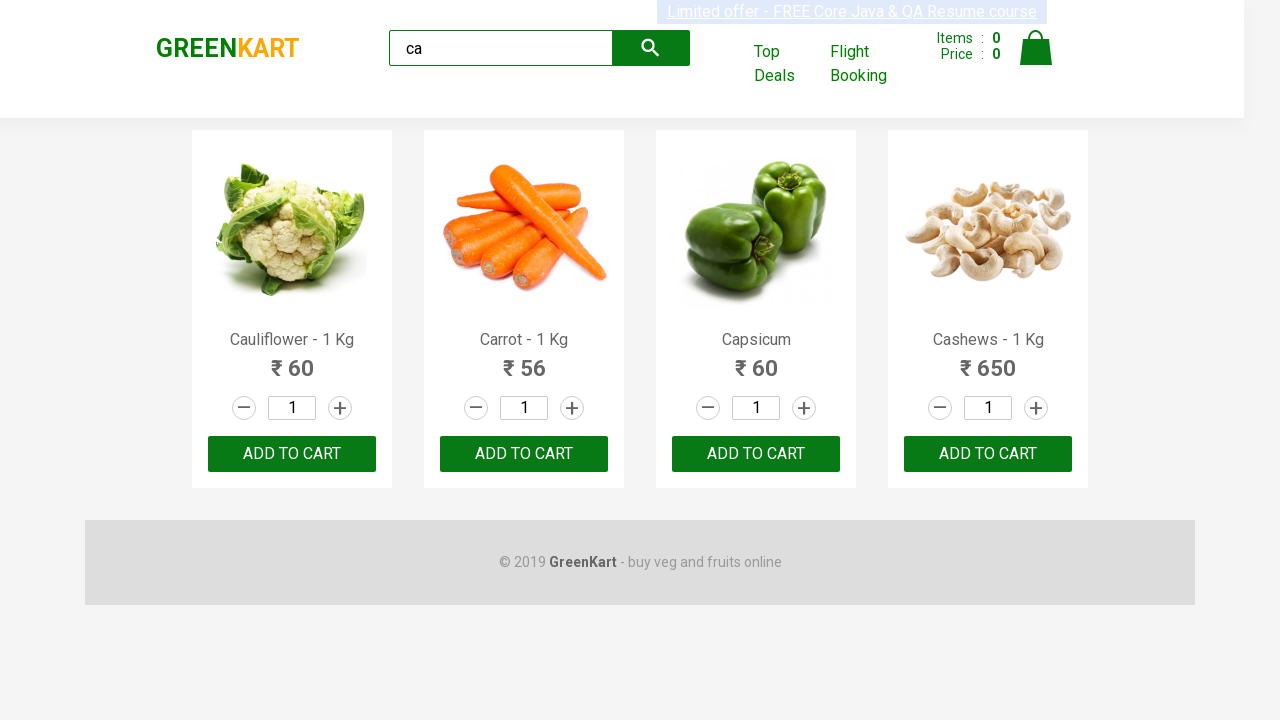

Clicked 'ADD TO CART' button for second product at (524, 454) on .products .product >> nth=1 >> internal:text="ADD TO CART"i
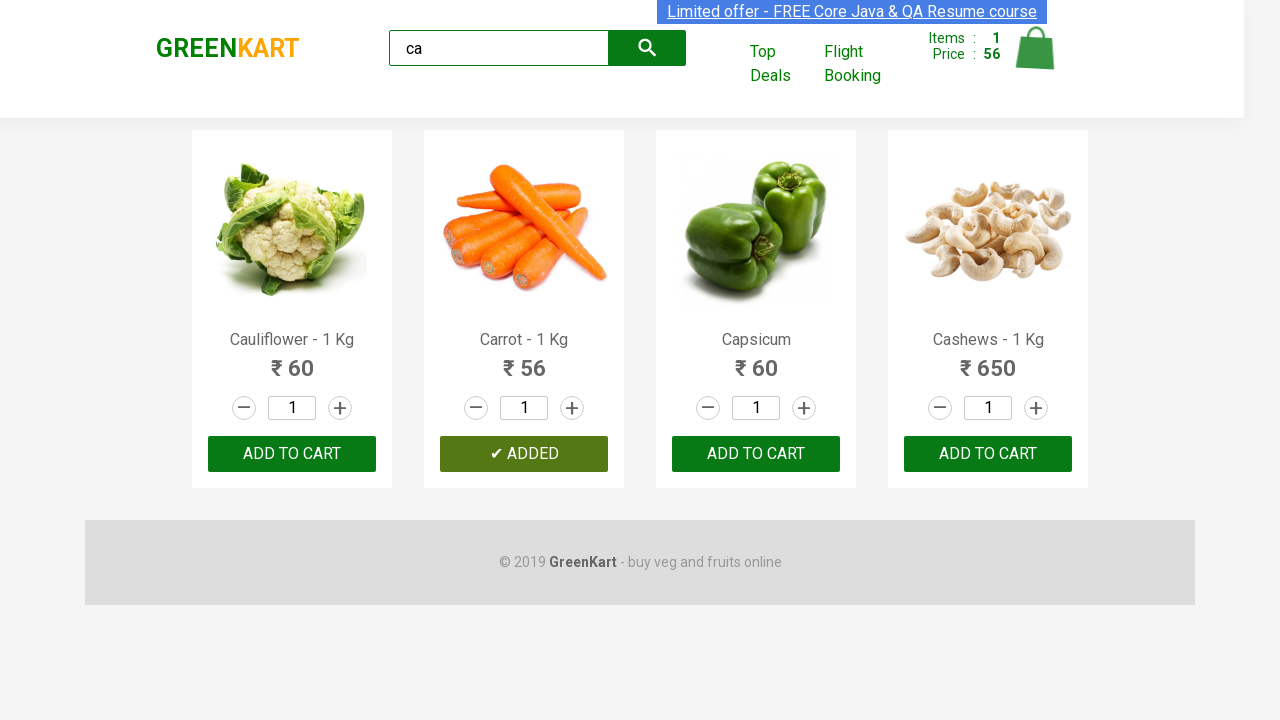

Found and clicked 'ADD TO CART' for Cashews product at (988, 454) on .products .product >> nth=3 >> internal:text="ADD TO CART"i
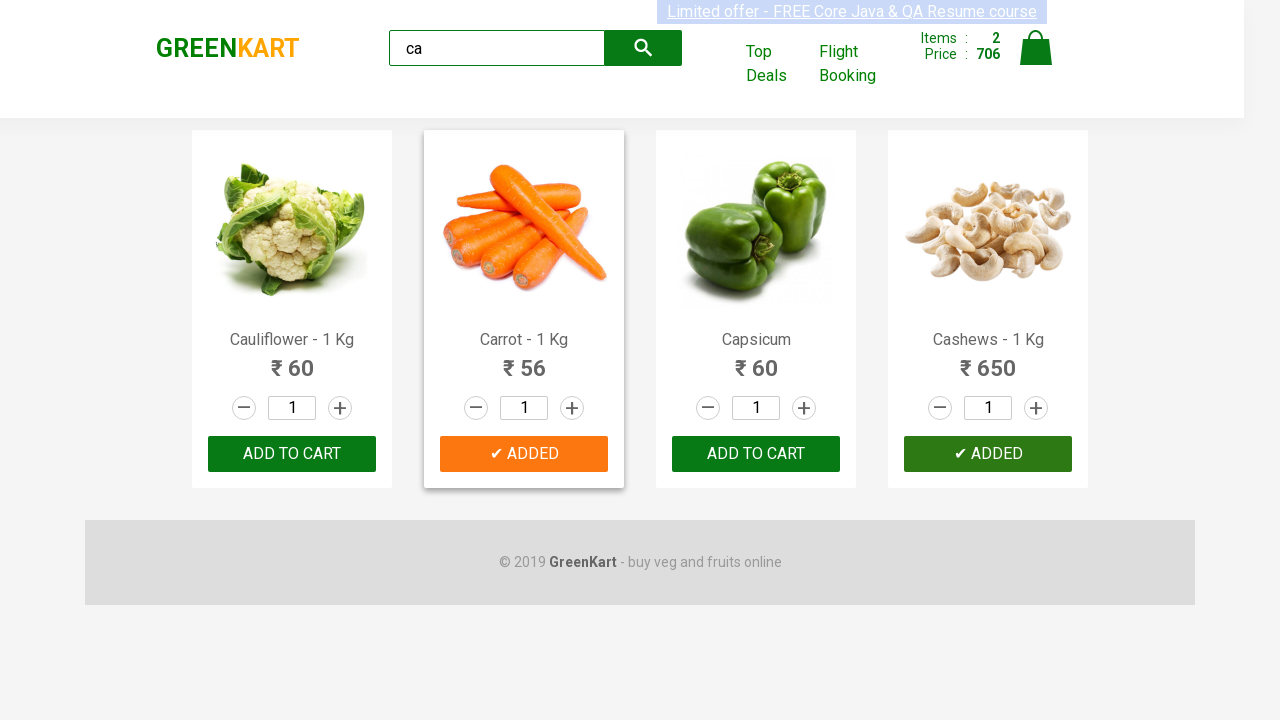

Verified logo text is 'GREENKART'
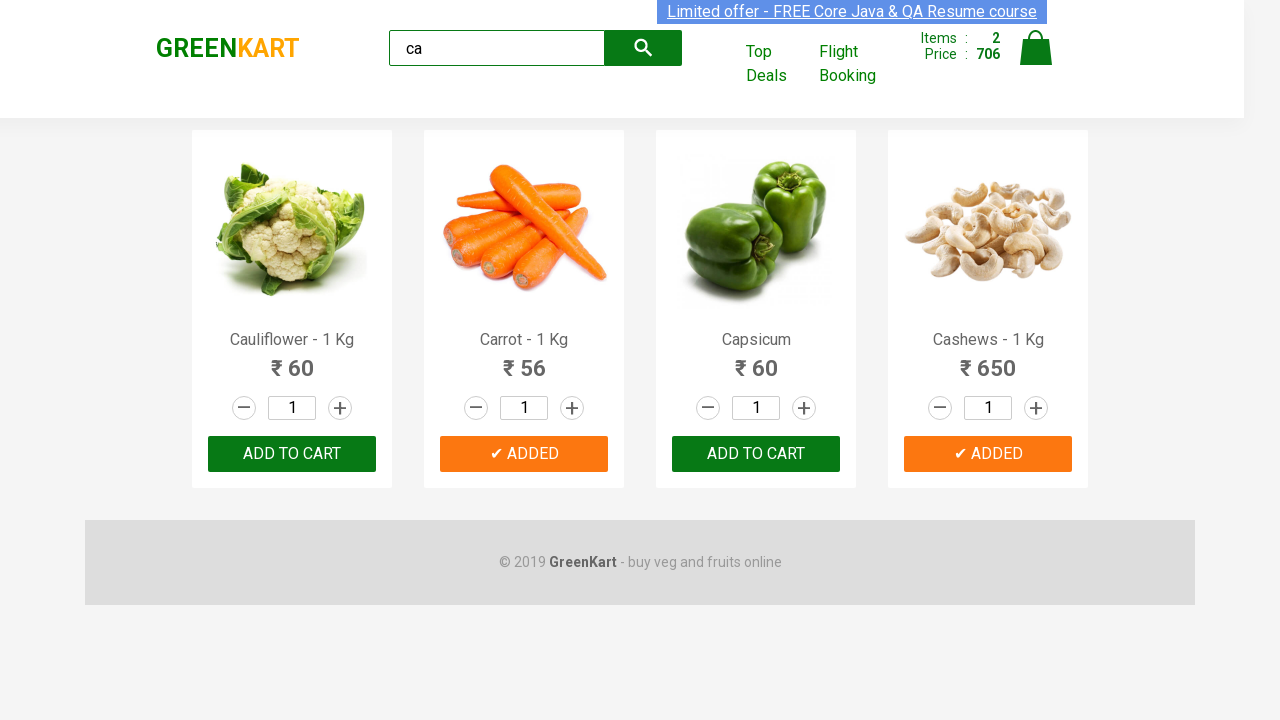

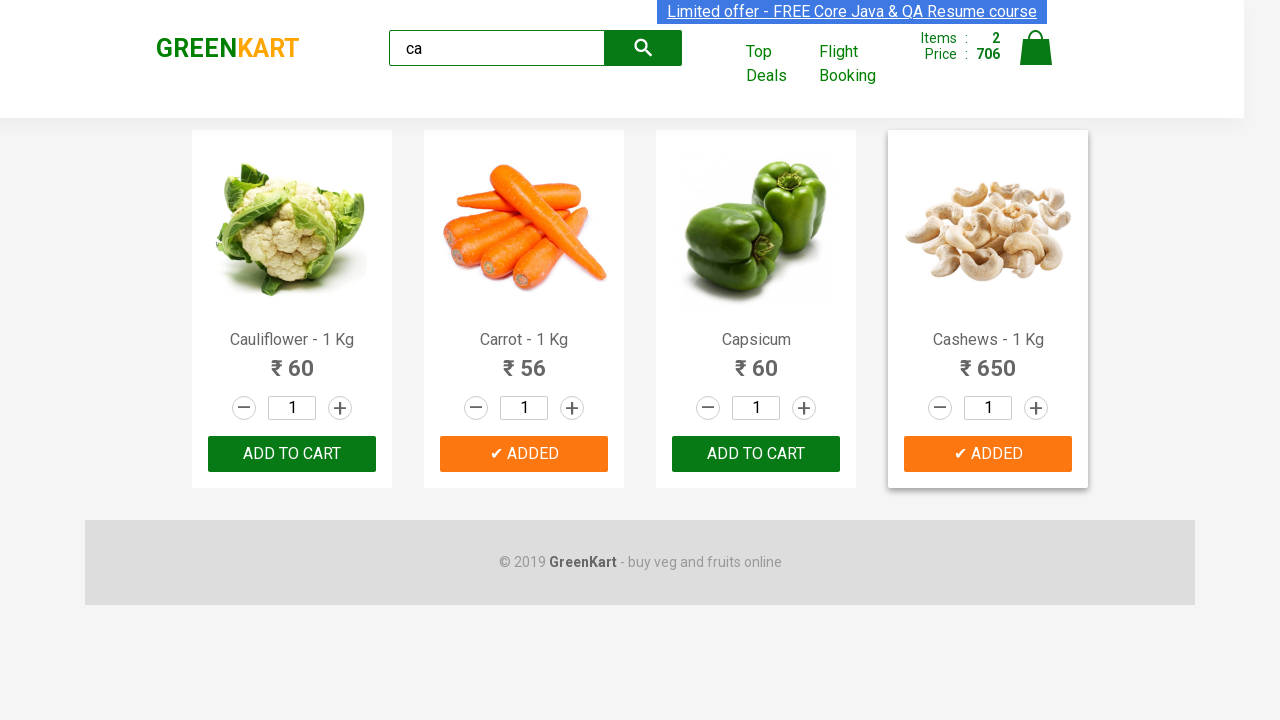